Tests clicking on the "Students" option on the SpiceJet airline website homepage

Starting URL: https://www.spicejet.com/

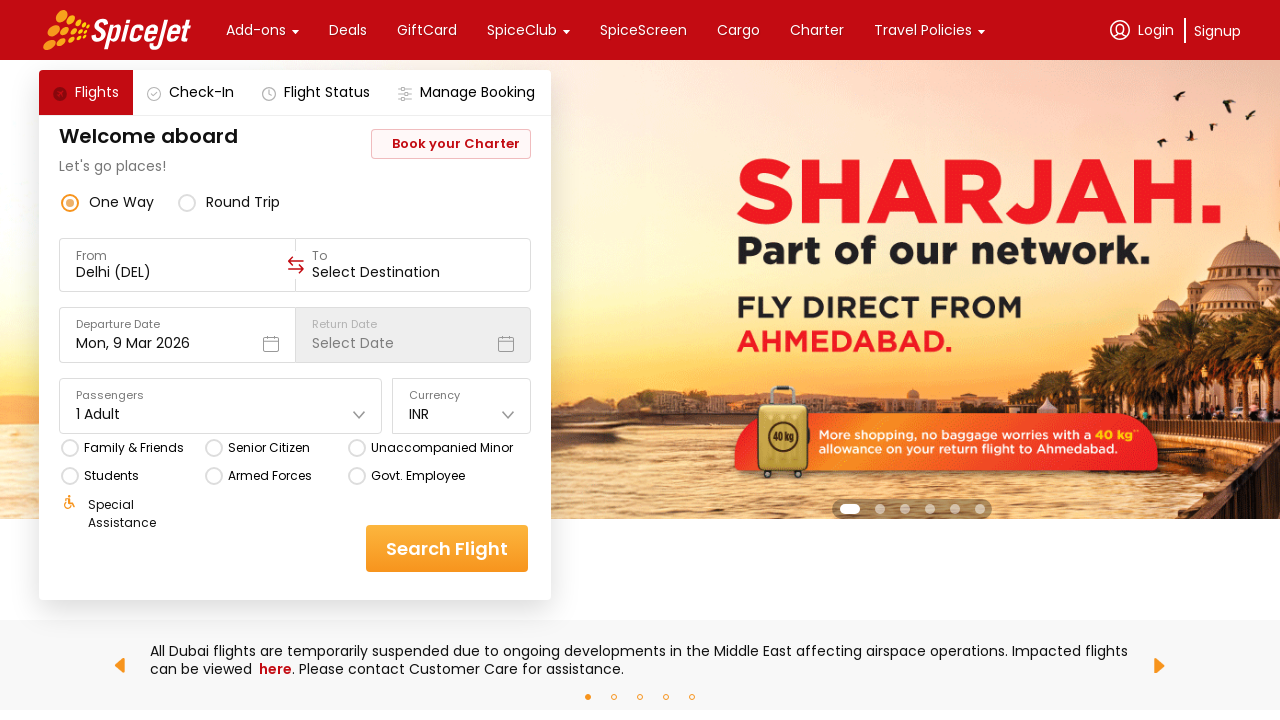

Clicked on the 'Students' option on SpiceJet homepage at (131, 481) on xpath=//div[.='Students']
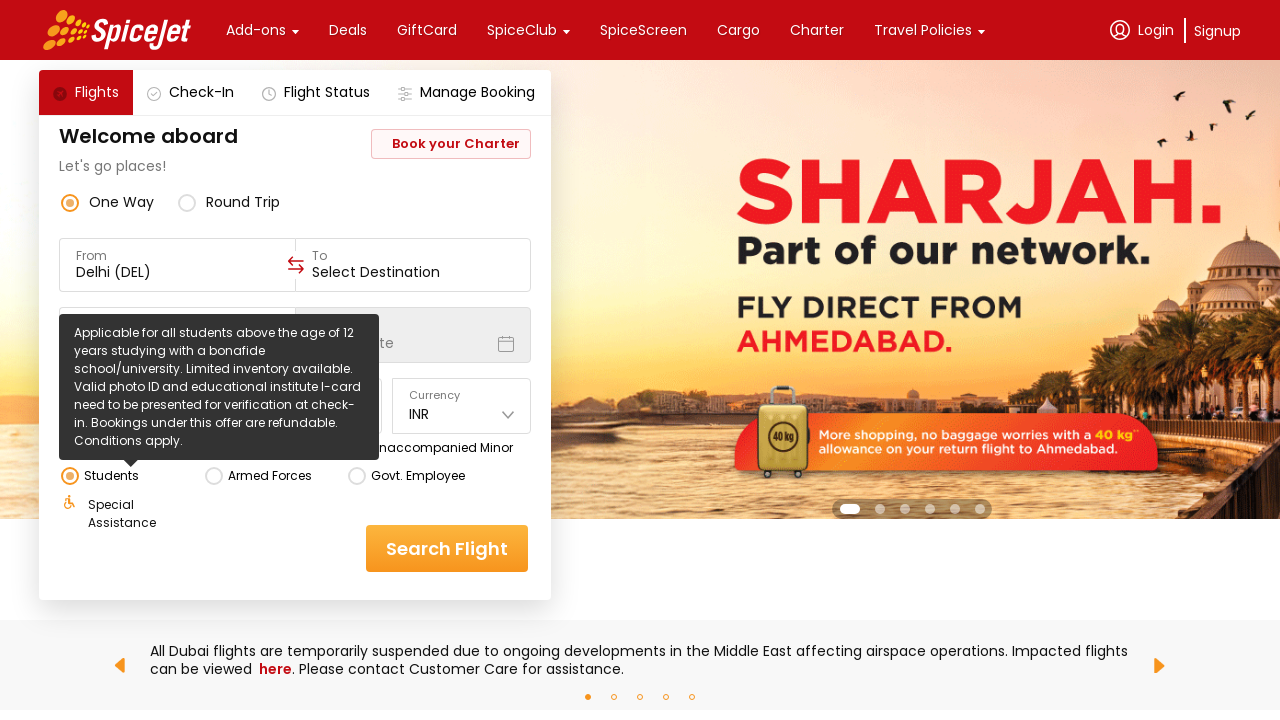

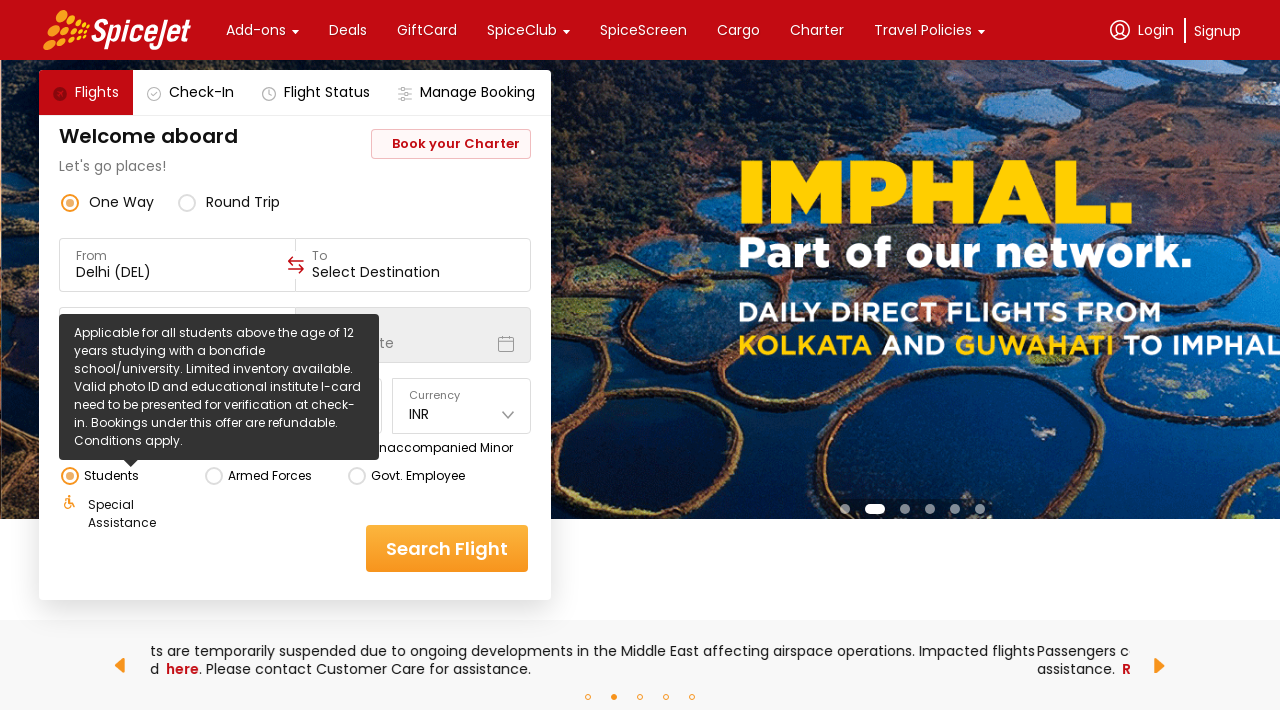